Tests handling a simple JavaScript alert by clicking a button that triggers it and accepting the alert.

Starting URL: https://testpages.eviltester.com/styled/alerts/alert-test.html

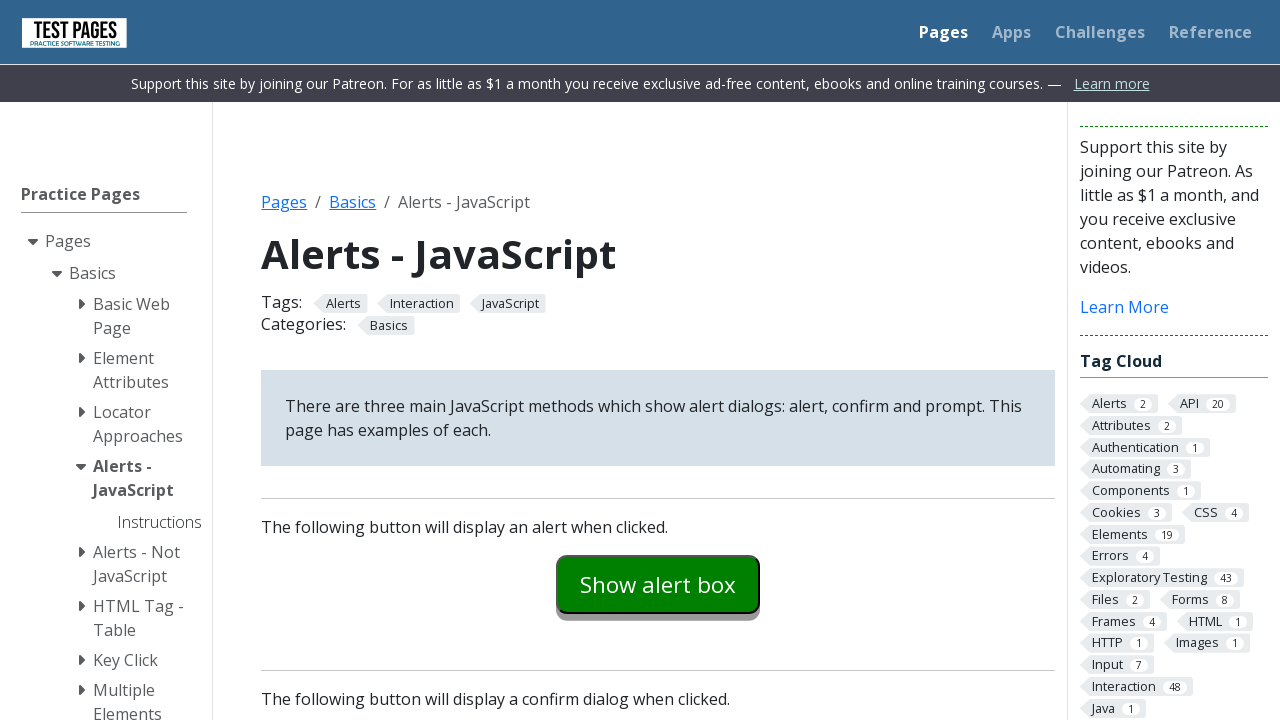

Set up dialog handler to automatically accept alerts
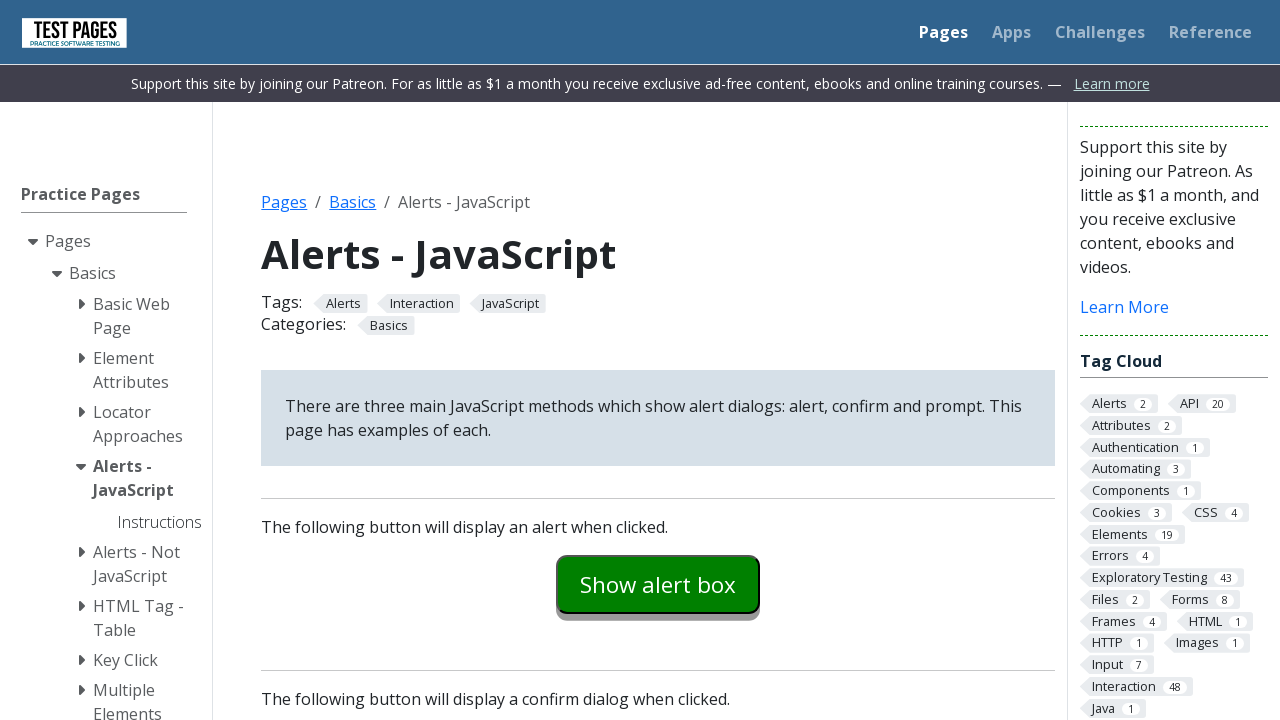

Clicked button to trigger JavaScript alert at (658, 584) on #alertexamples
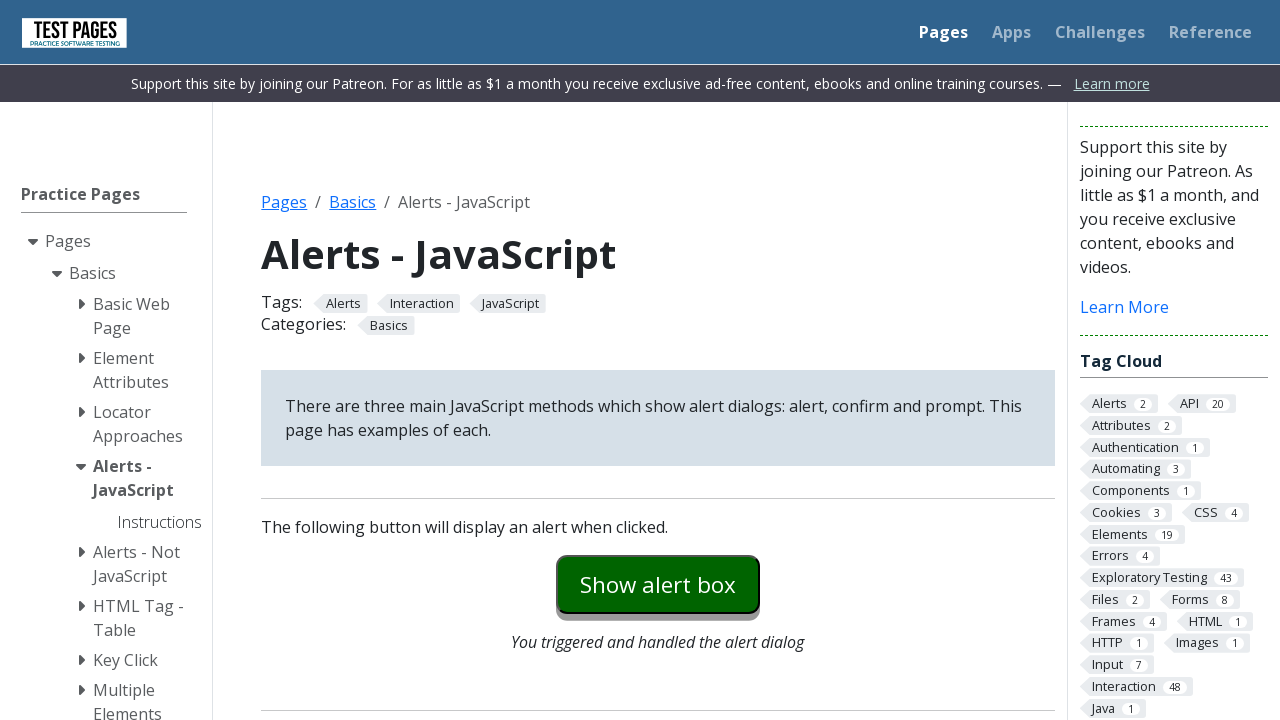

Verified confirmation message 'You triggered and handled the alert dialog' appeared
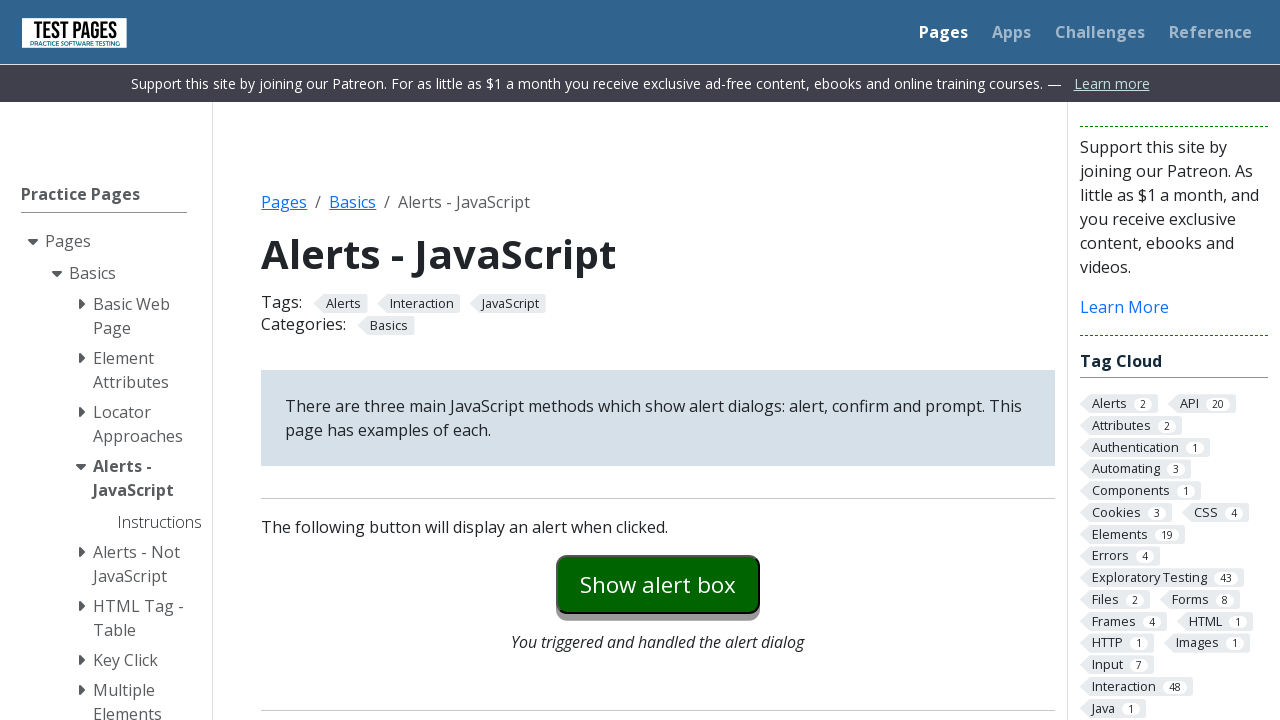

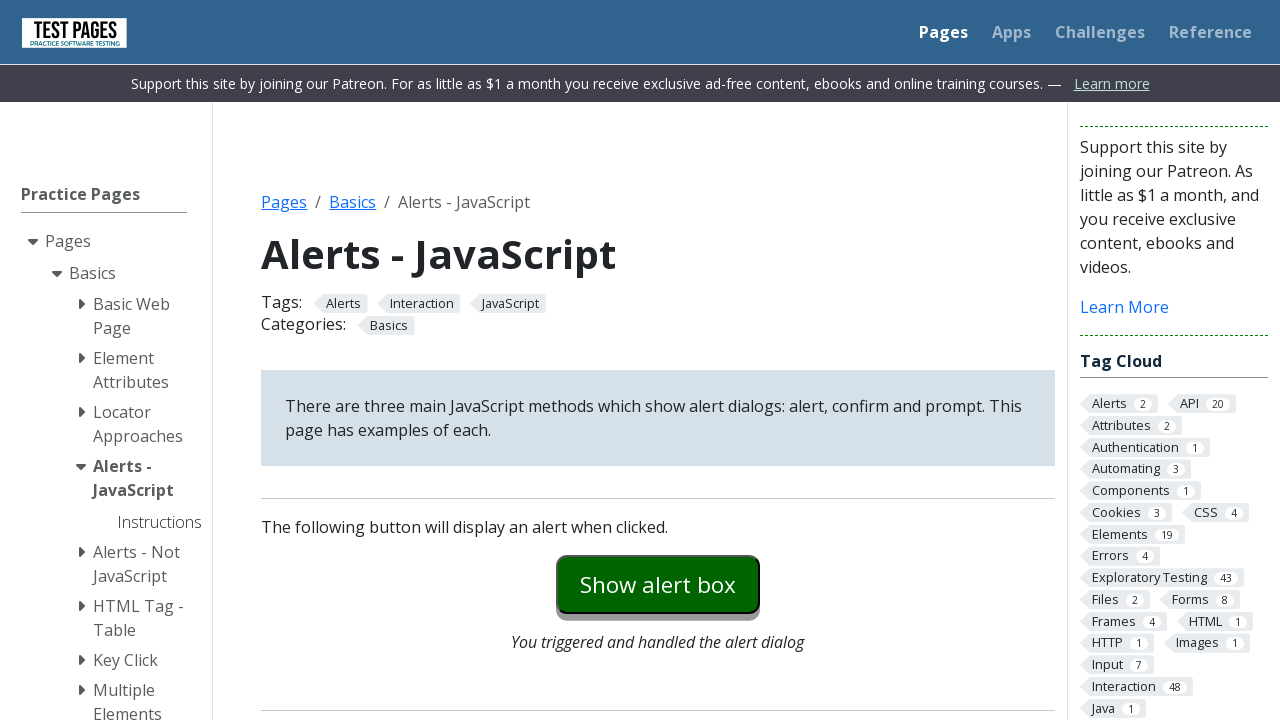